Tests the Playwright documentation site by clicking the "Get Started" button on the homepage

Starting URL: https://playwright.dev/

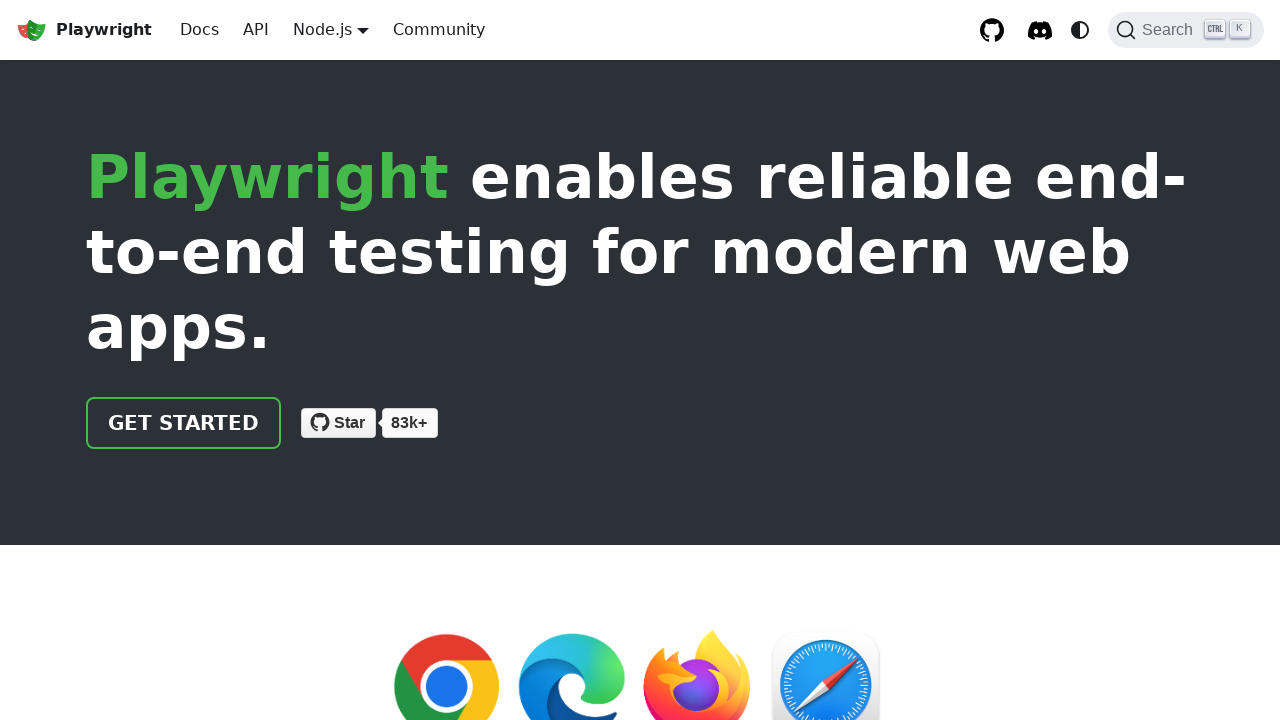

Clicked the 'Get Started' button on Playwright homepage at (184, 423) on .getStarted_Sjon
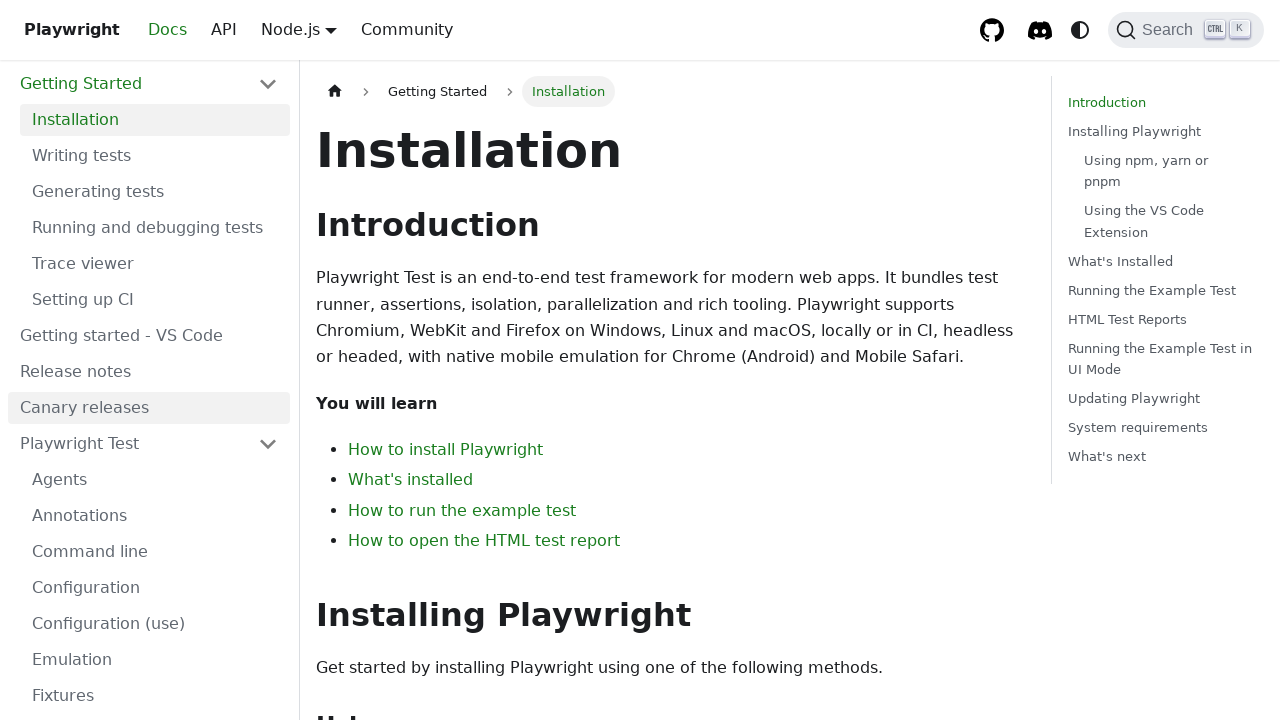

Waited for page to load after clicking 'Get Started'
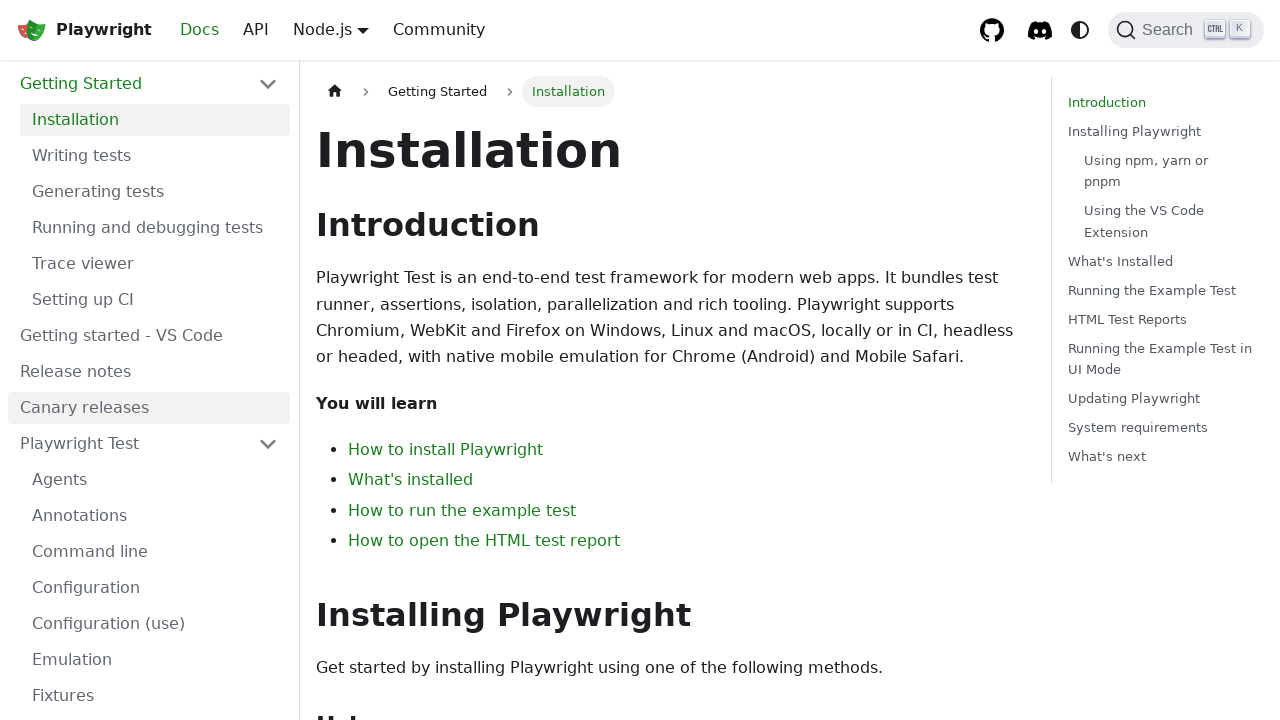

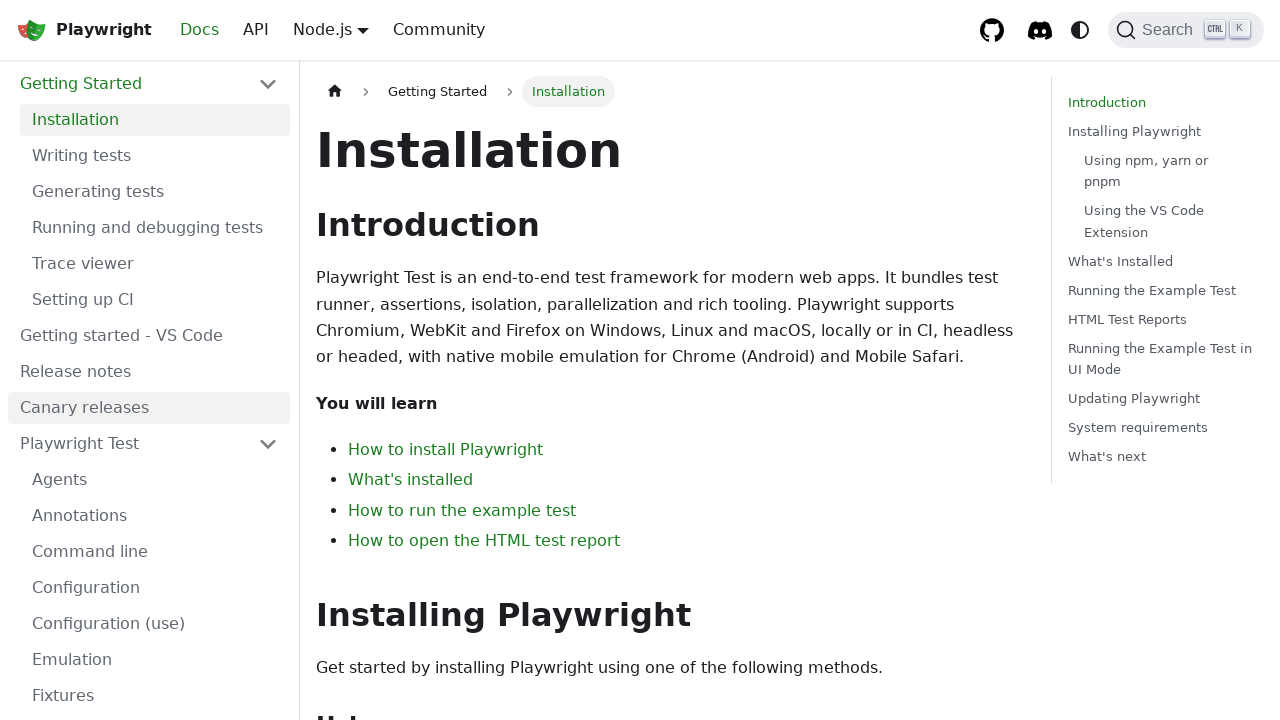